Navigates to example.com to test browser-specific execution

Starting URL: https://example.com

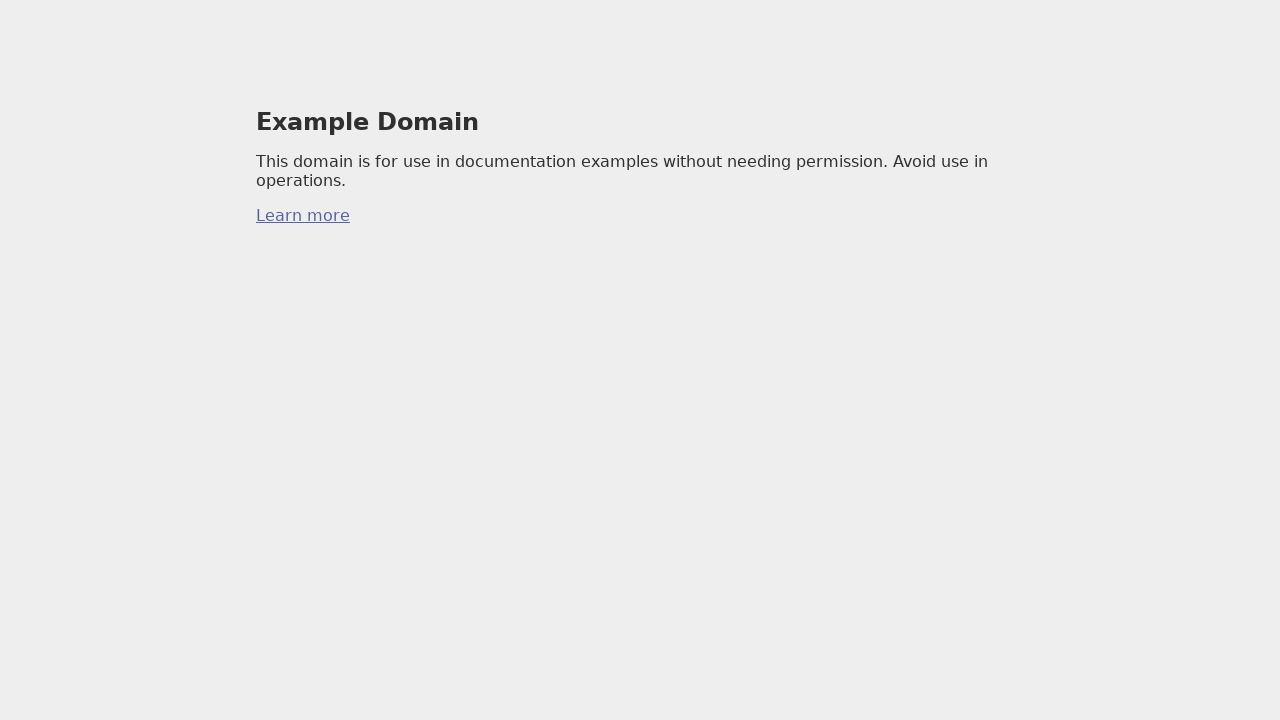

Initial screenshot of example.com page
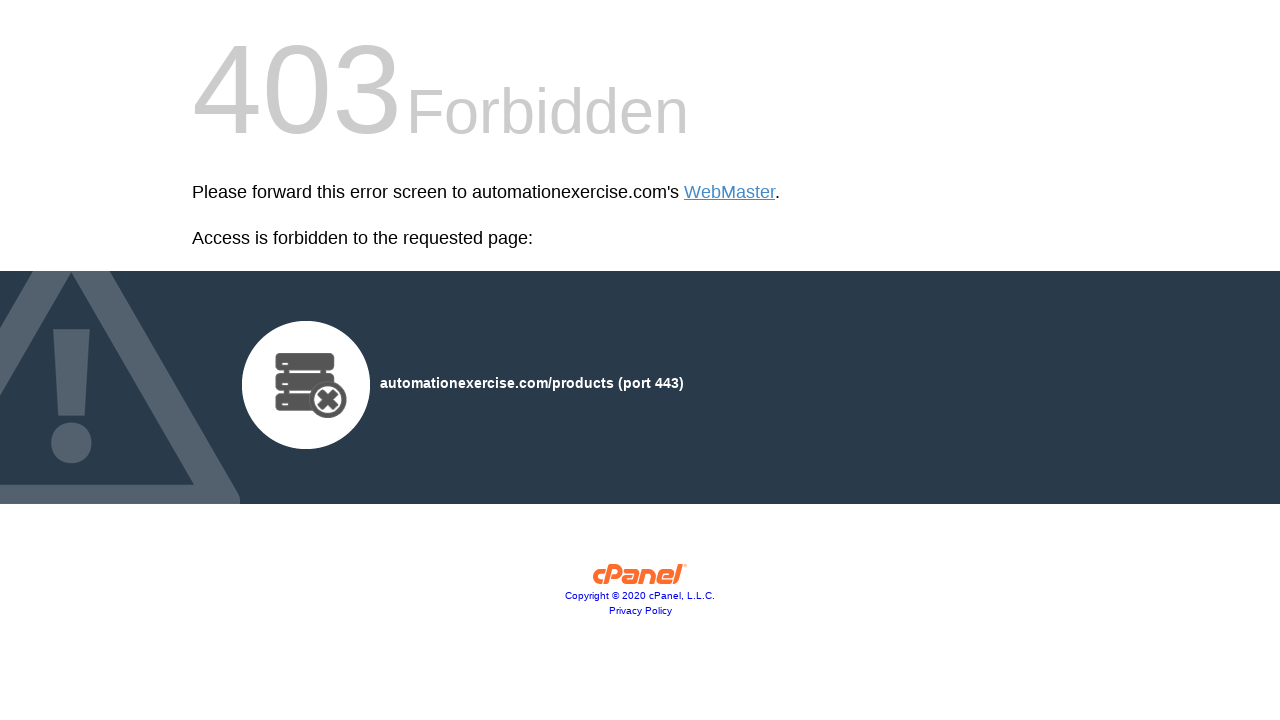

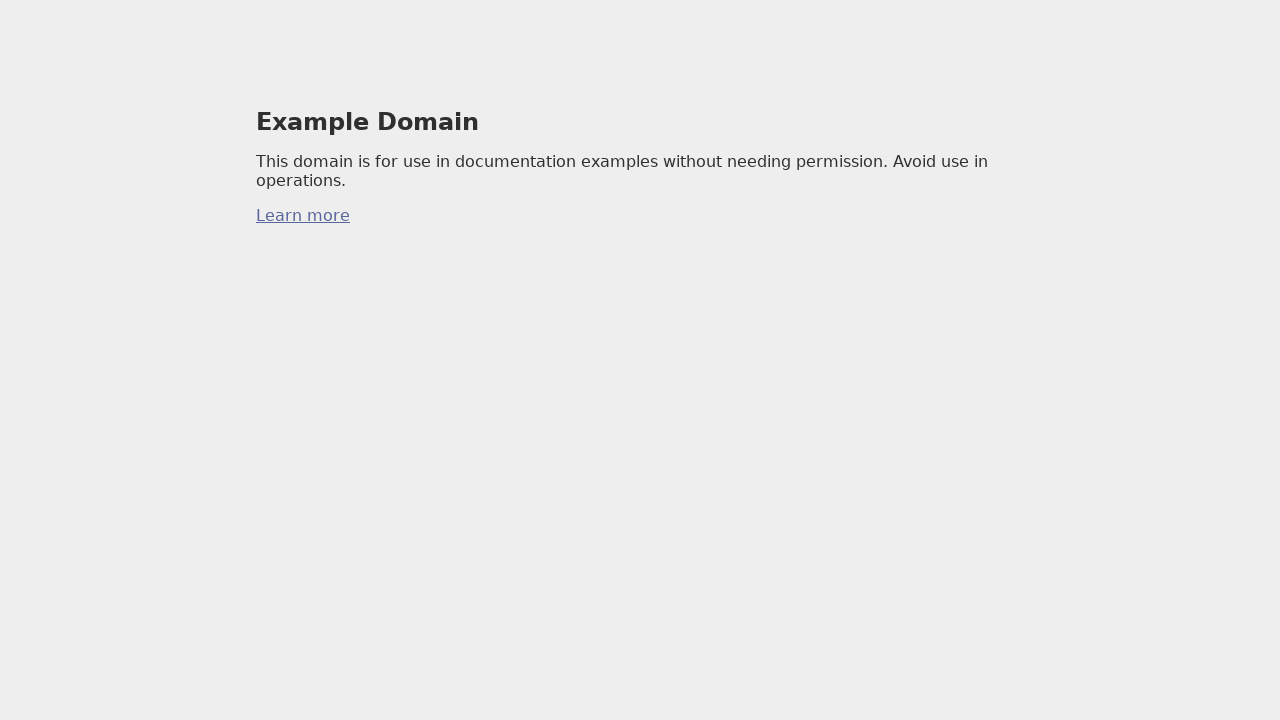